Tests dynamic dropdown functionality by selecting an origin city (Bangalore) and destination city (Chennai) from cascading dropdown menus on a flight booking practice page.

Starting URL: https://rahulshettyacademy.com/dropdownsPractise/

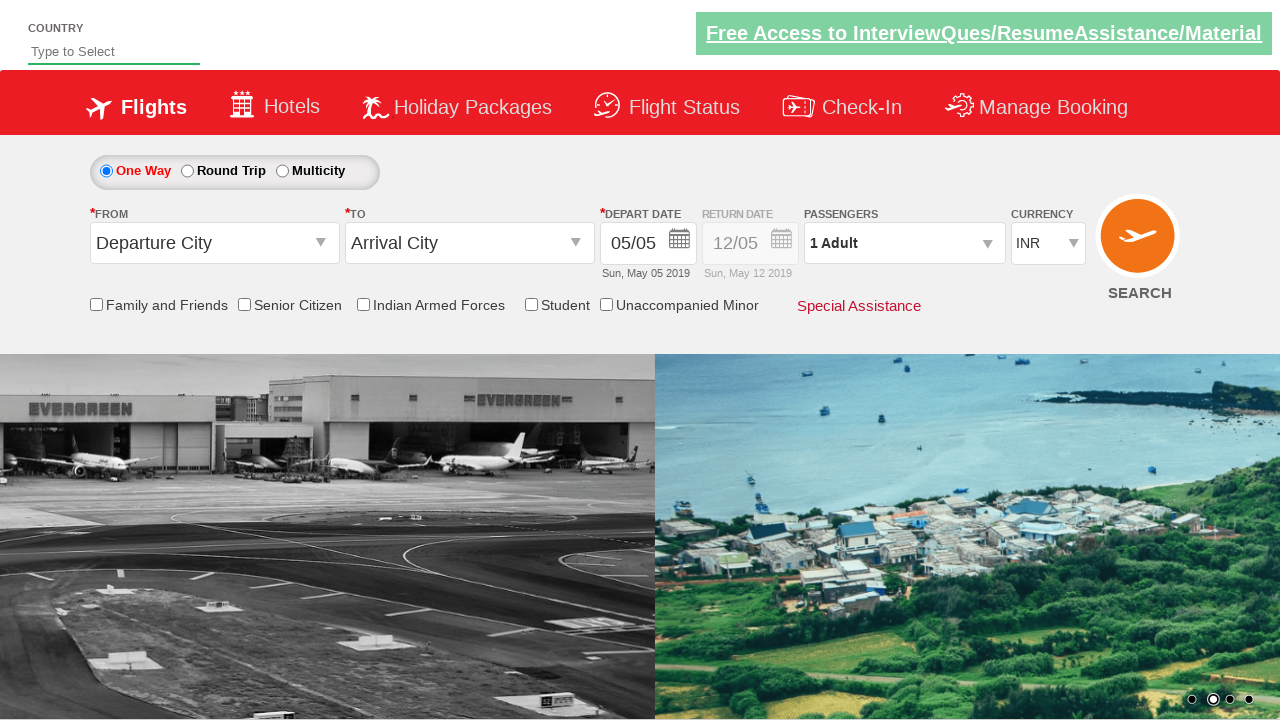

Clicked on the origin station dropdown to open it at (214, 243) on xpath=//*[@id='ctl00_mainContent_ddl_originStation1_CTXT']
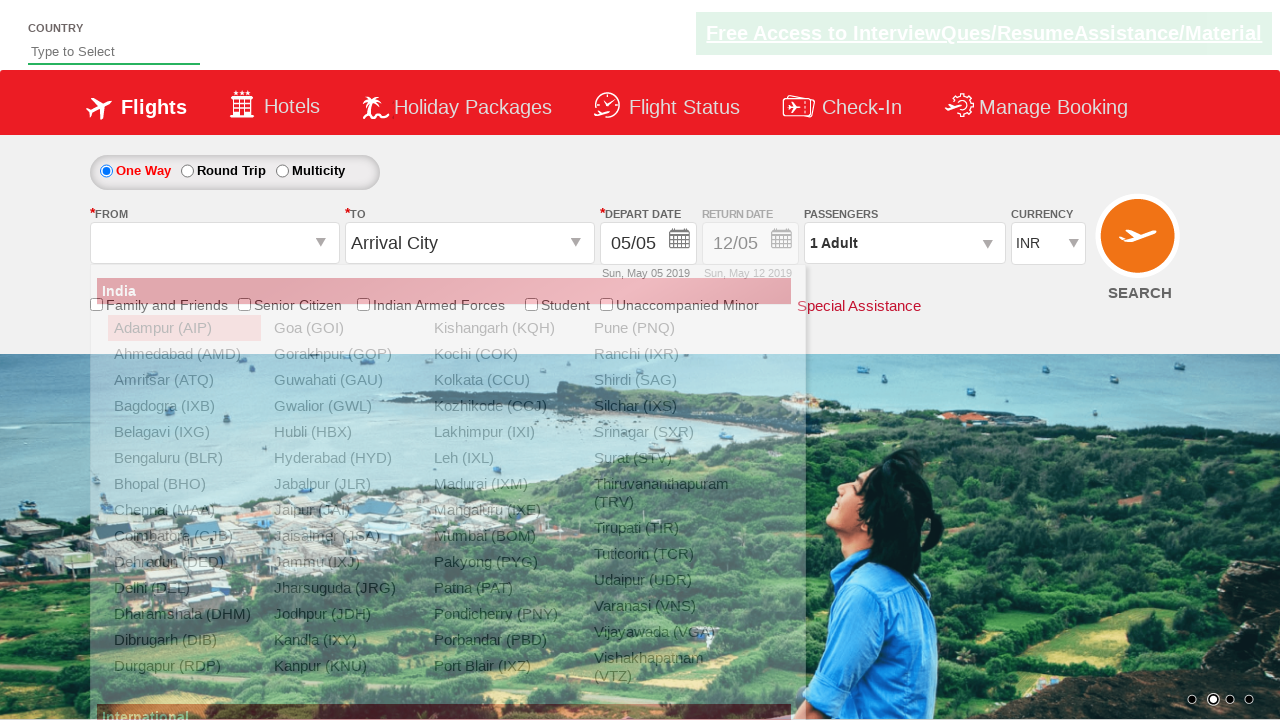

Selected Bangalore (BLR) as the origin city at (184, 458) on (//*[@value='BLR'])[2]
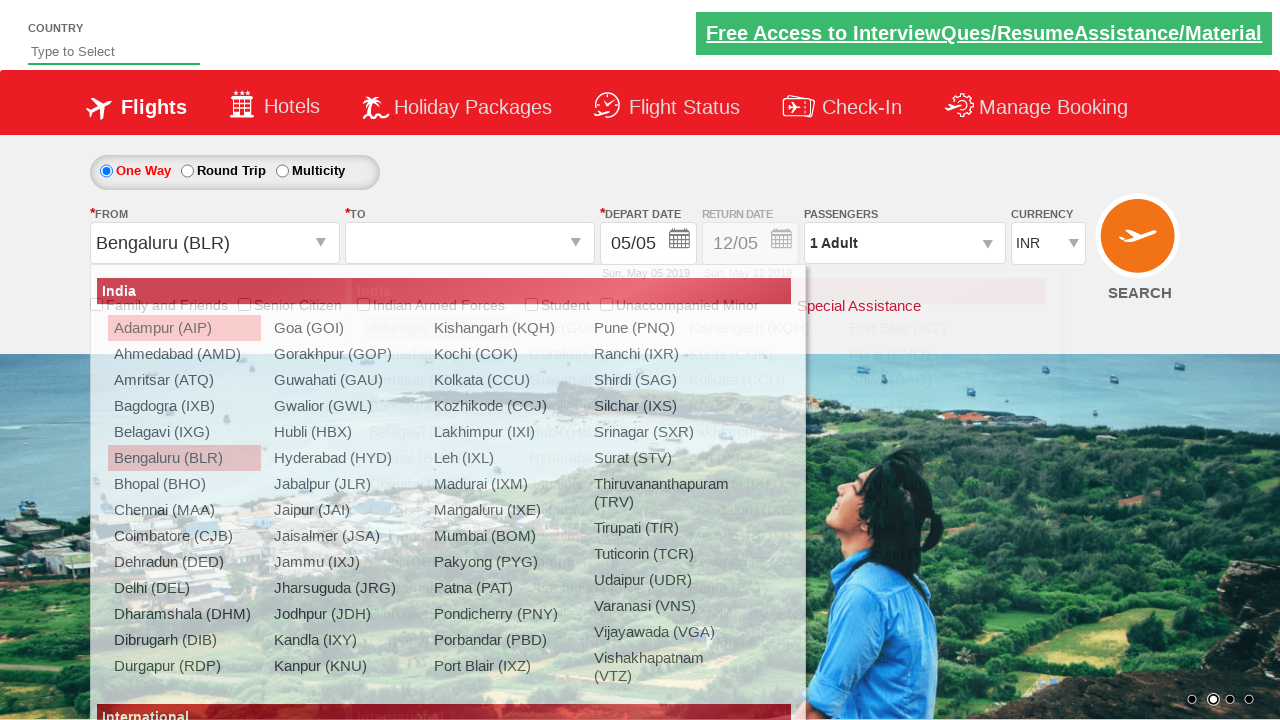

Waited for destination dropdown to become active
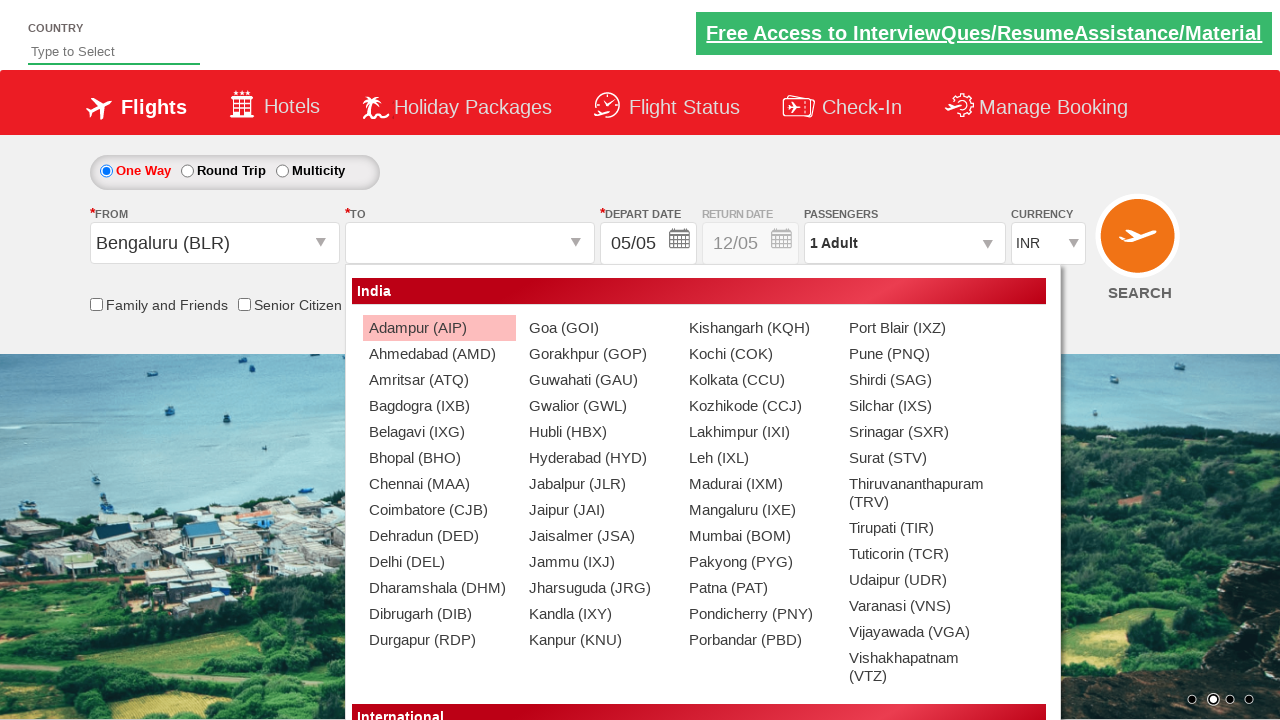

Selected Chennai (MAA) as the destination city at (439, 484) on (//a[@value='MAA'])[2]
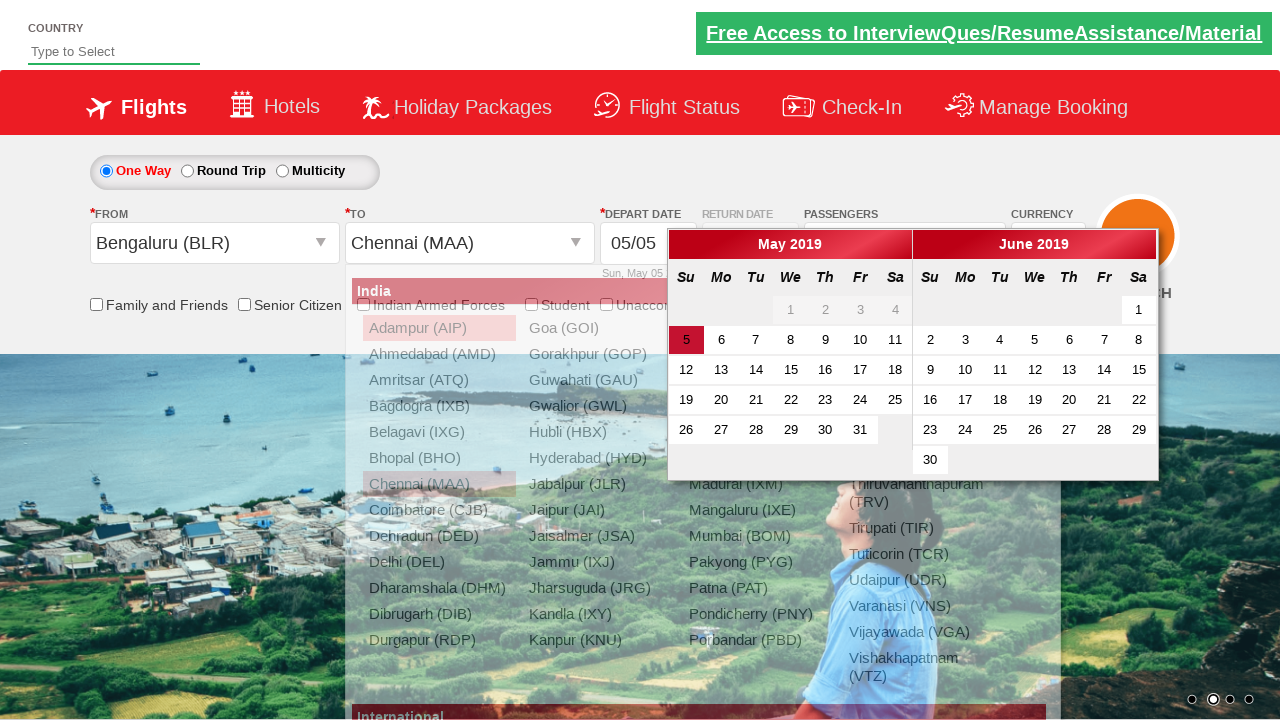

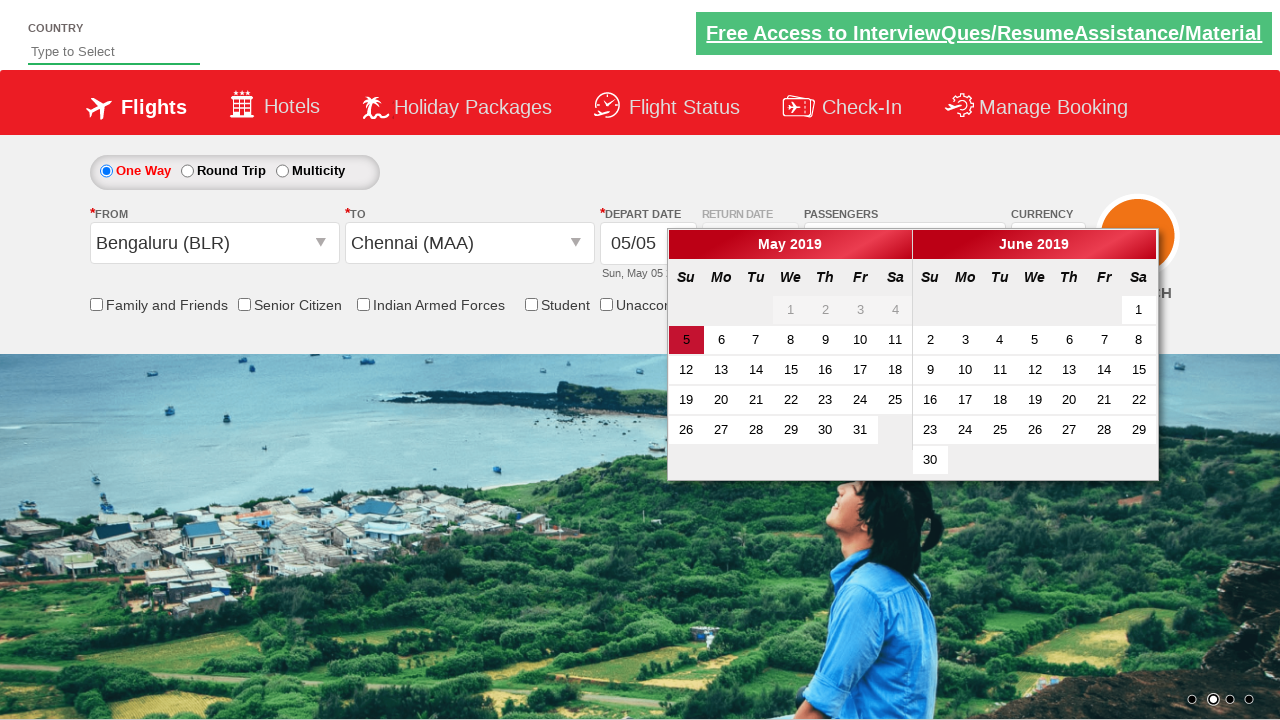